Tests window handling functionality by clicking a button that opens a new tab/window, switching to the child window, then switching back to the main window

Starting URL: http://demo.automationtesting.in/Windows.html

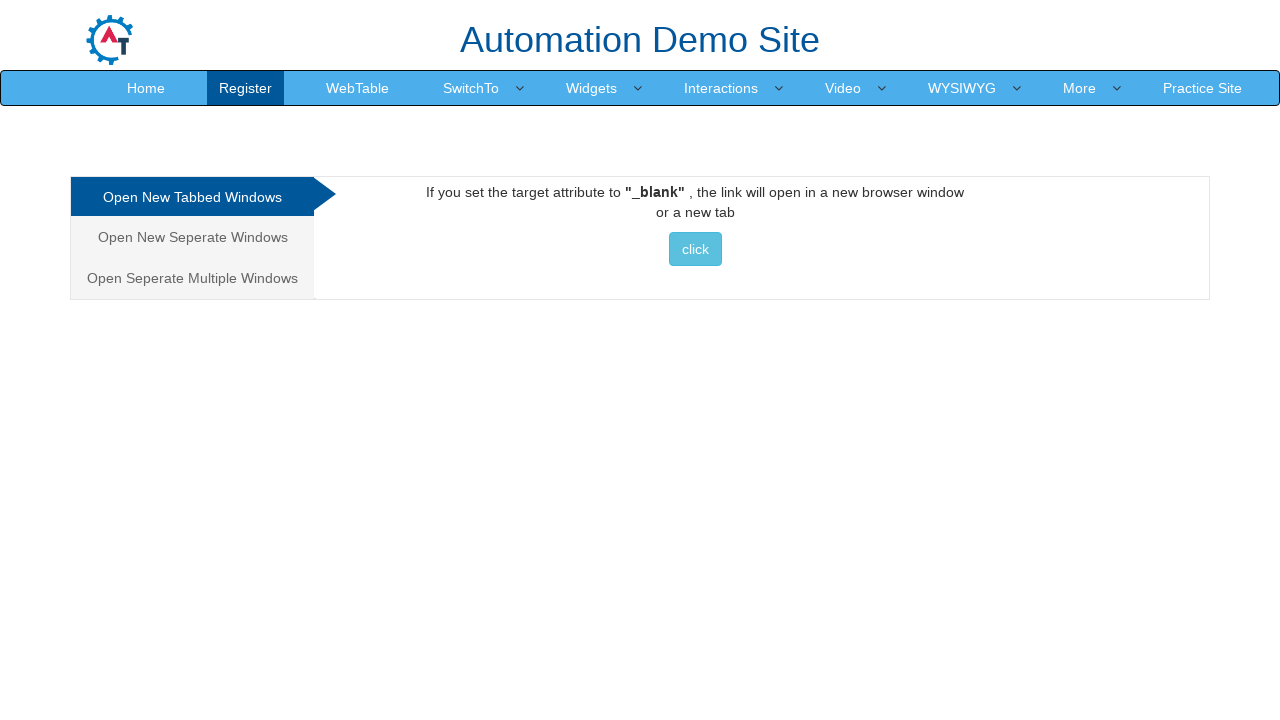

Clicked button to open new tab/window at (695, 249) on xpath=//div[@id='Tabbed']//button[@class='btn btn-info'][contains(text(),'click'
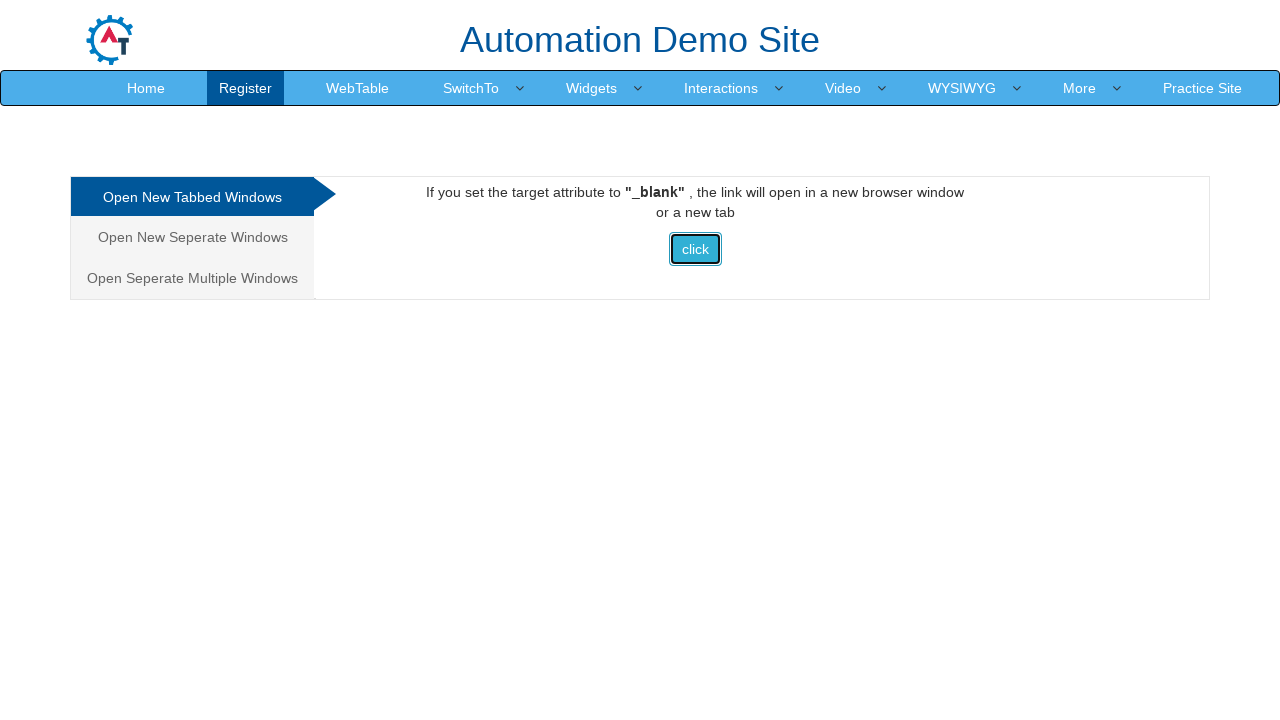

Obtained reference to new child window/tab
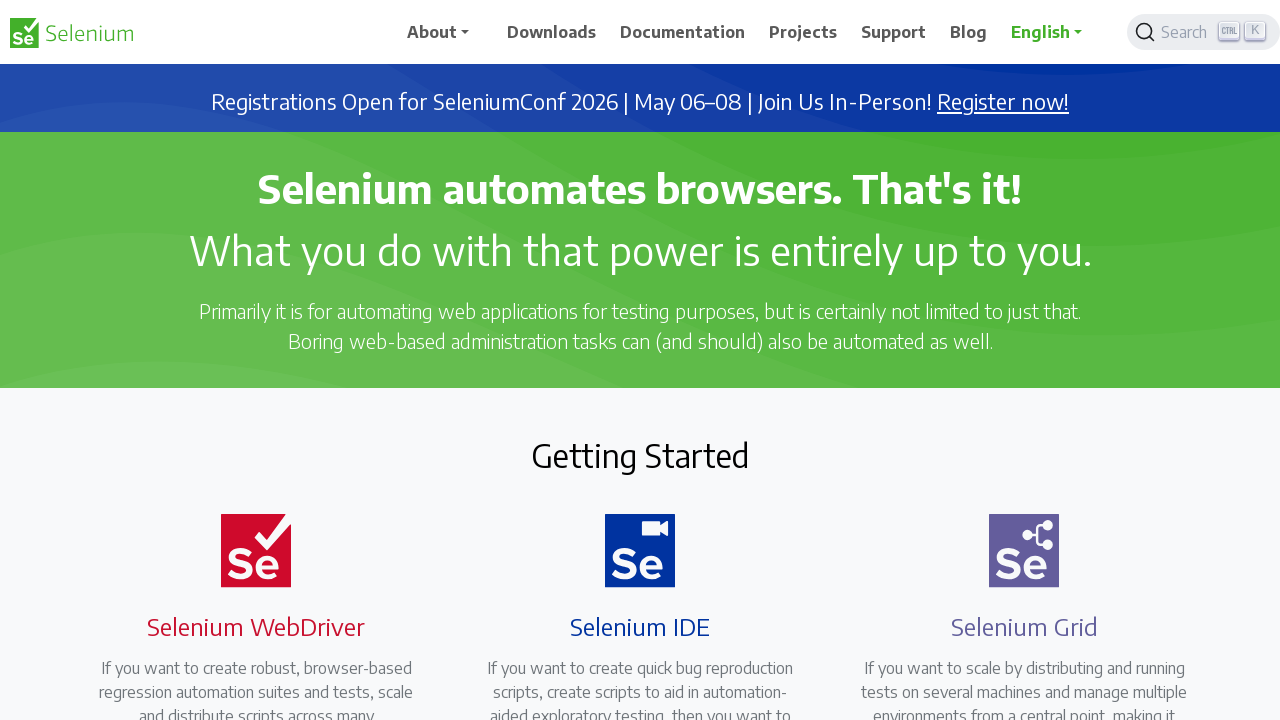

Child window finished loading
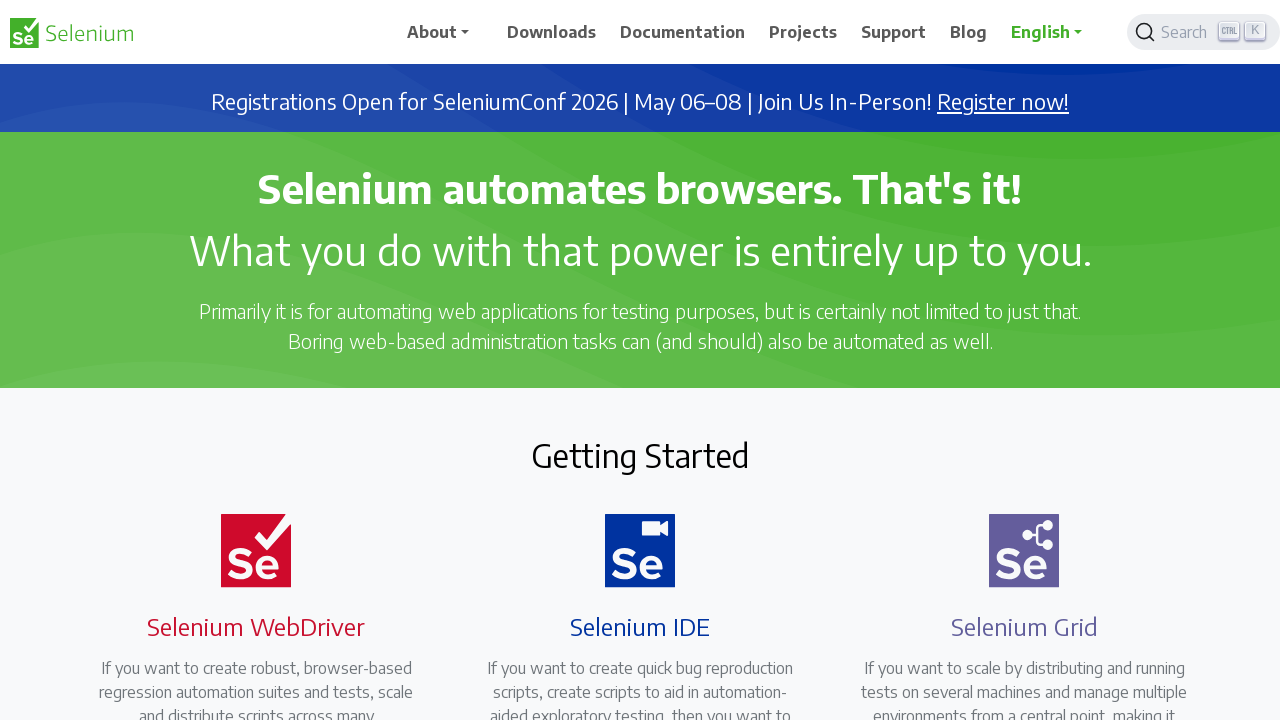

Retrieved child window title: Selenium
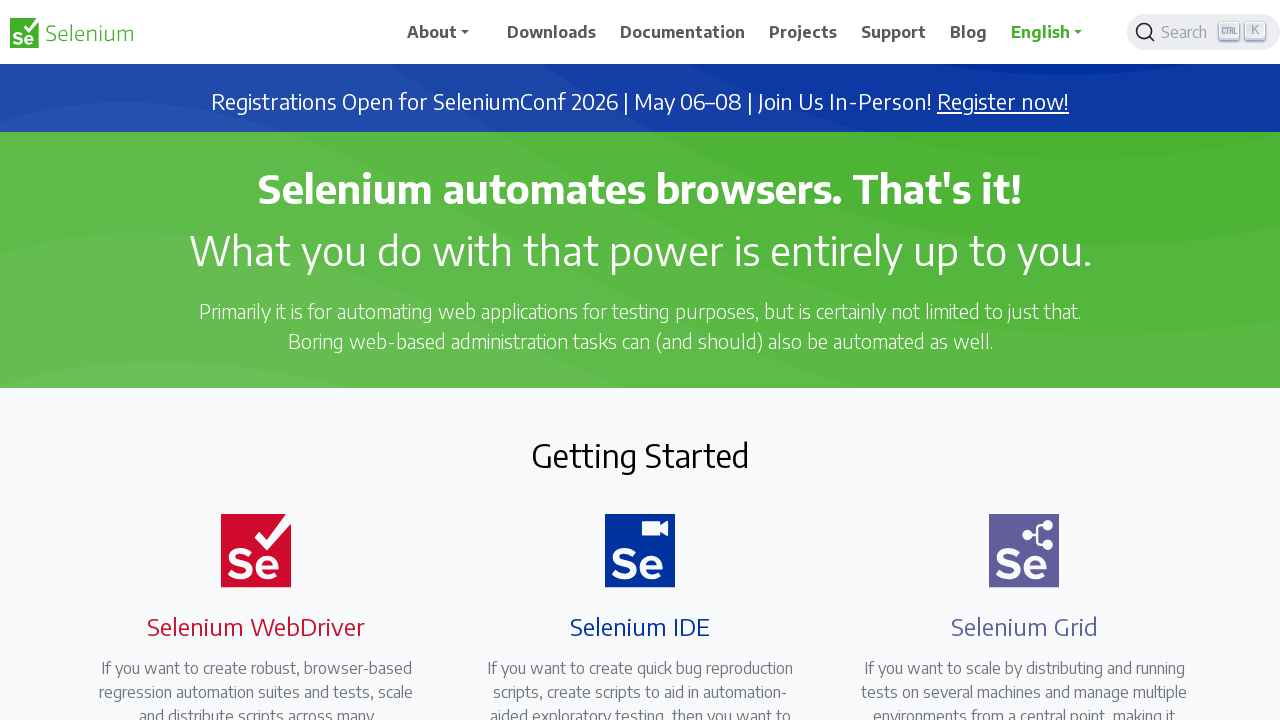

Closed child window
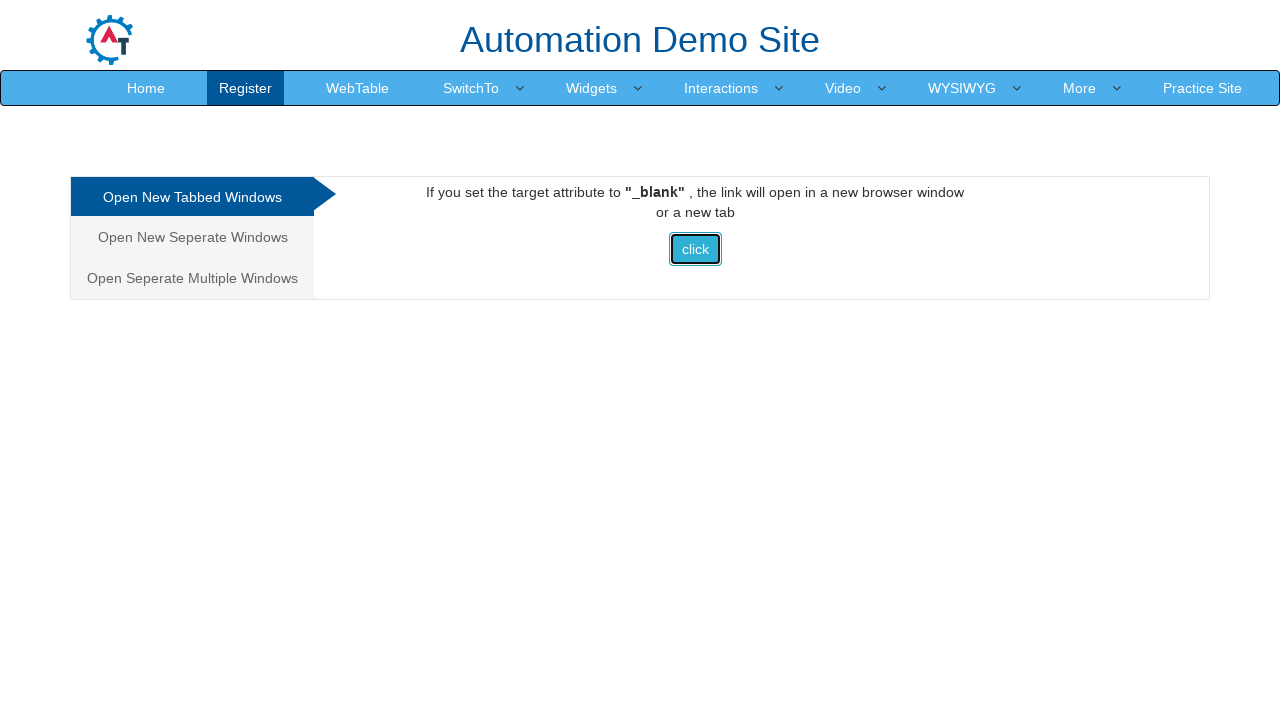

Retrieved main window title: Frames & windows
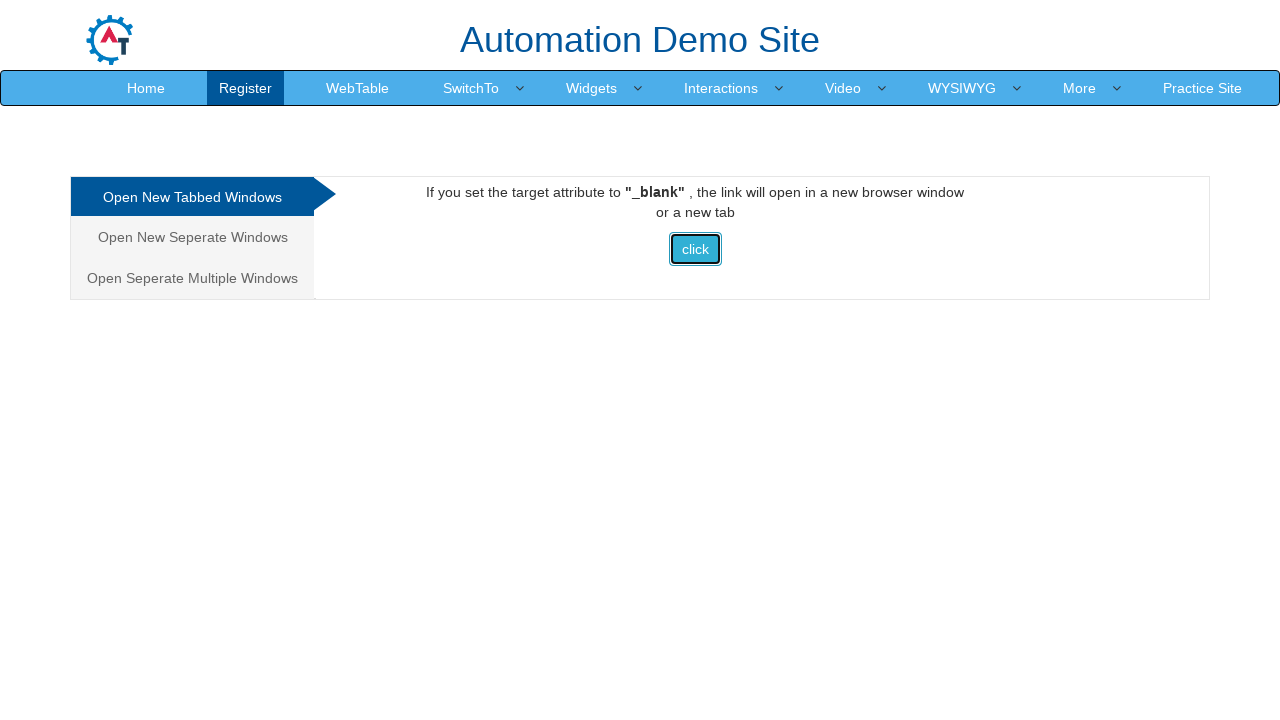

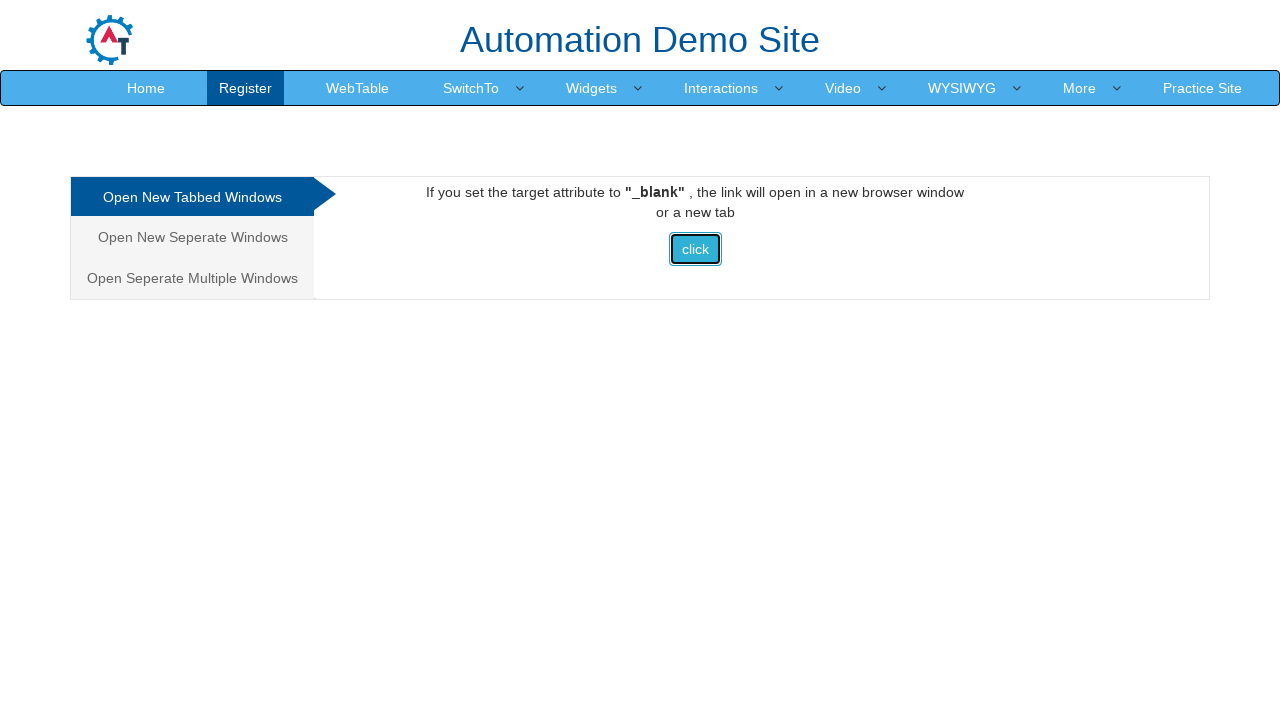